Verifies that the Belcard payment logo is displayed on the page

Starting URL: https://www.mts.by/

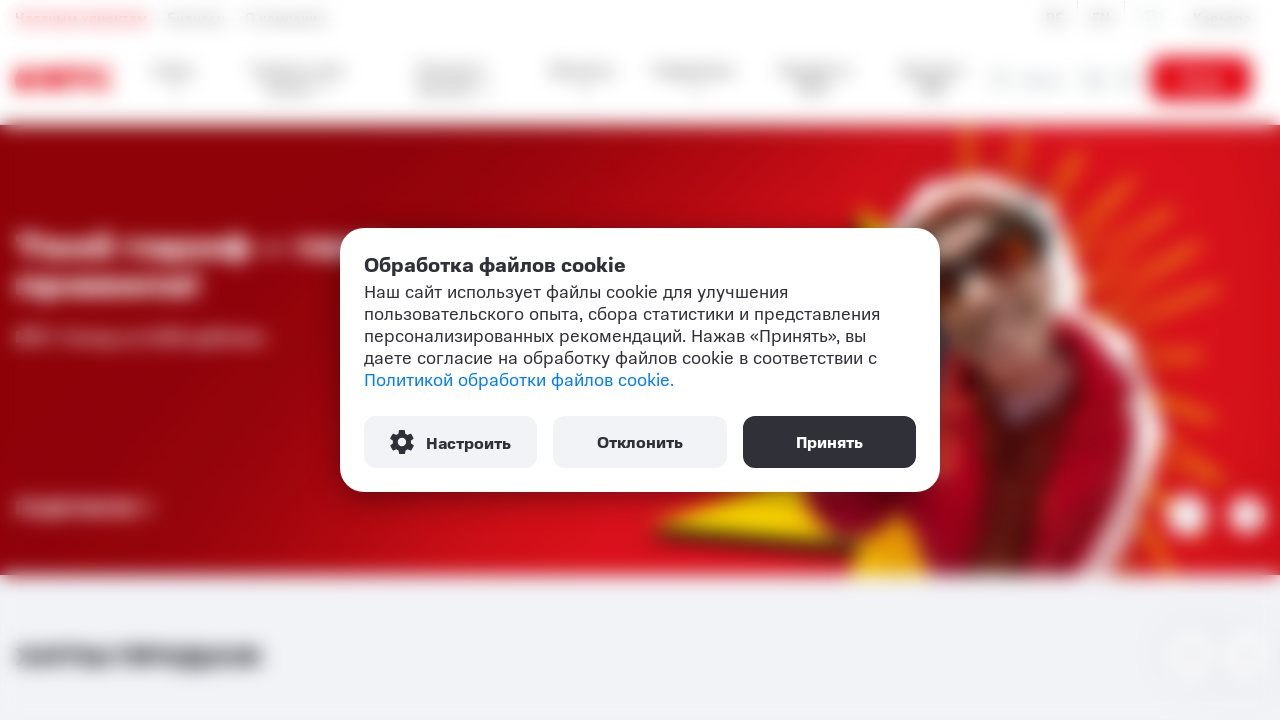

Located Belcard payment logo element
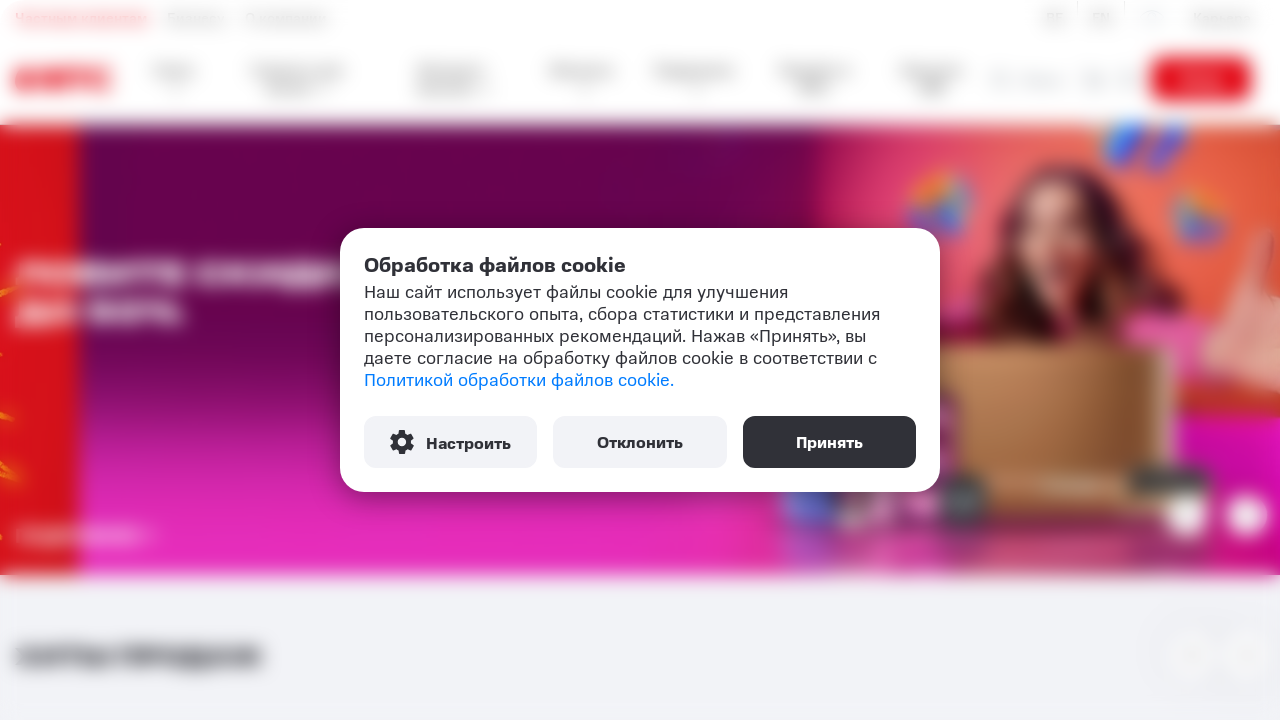

Waited for Belcard logo to be ready
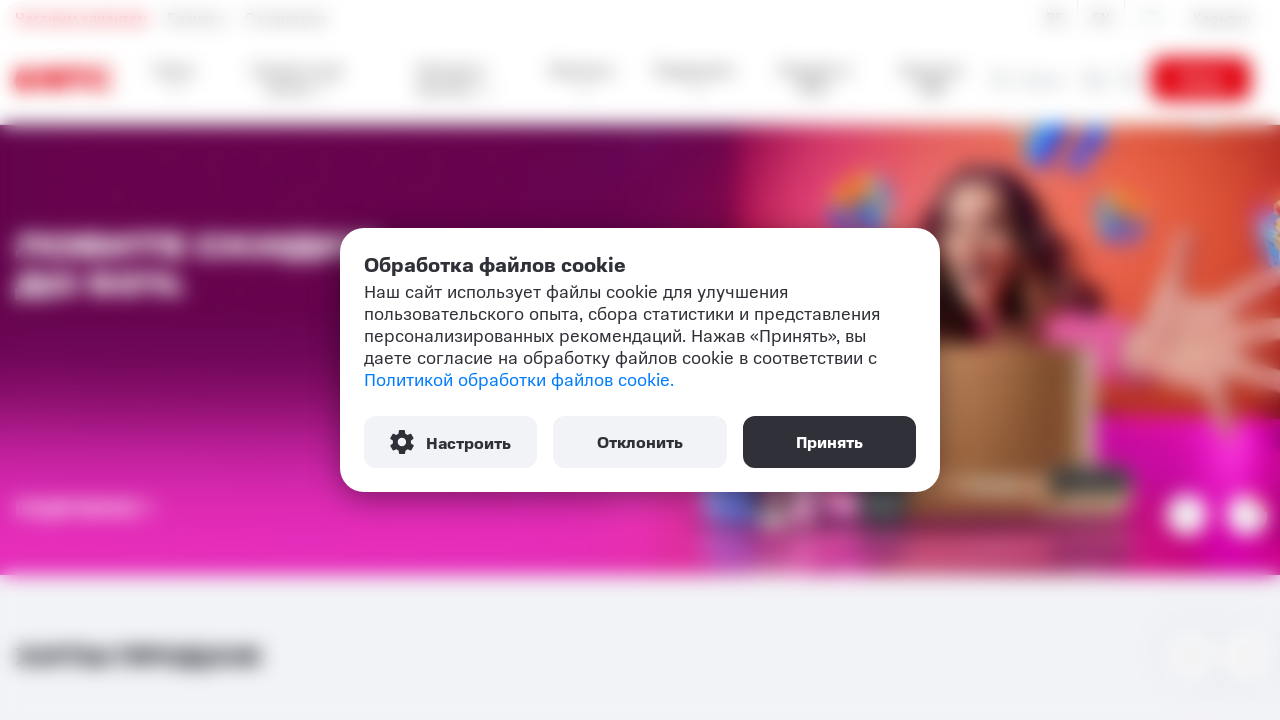

Verified that Belcard payment logo is displayed on the page
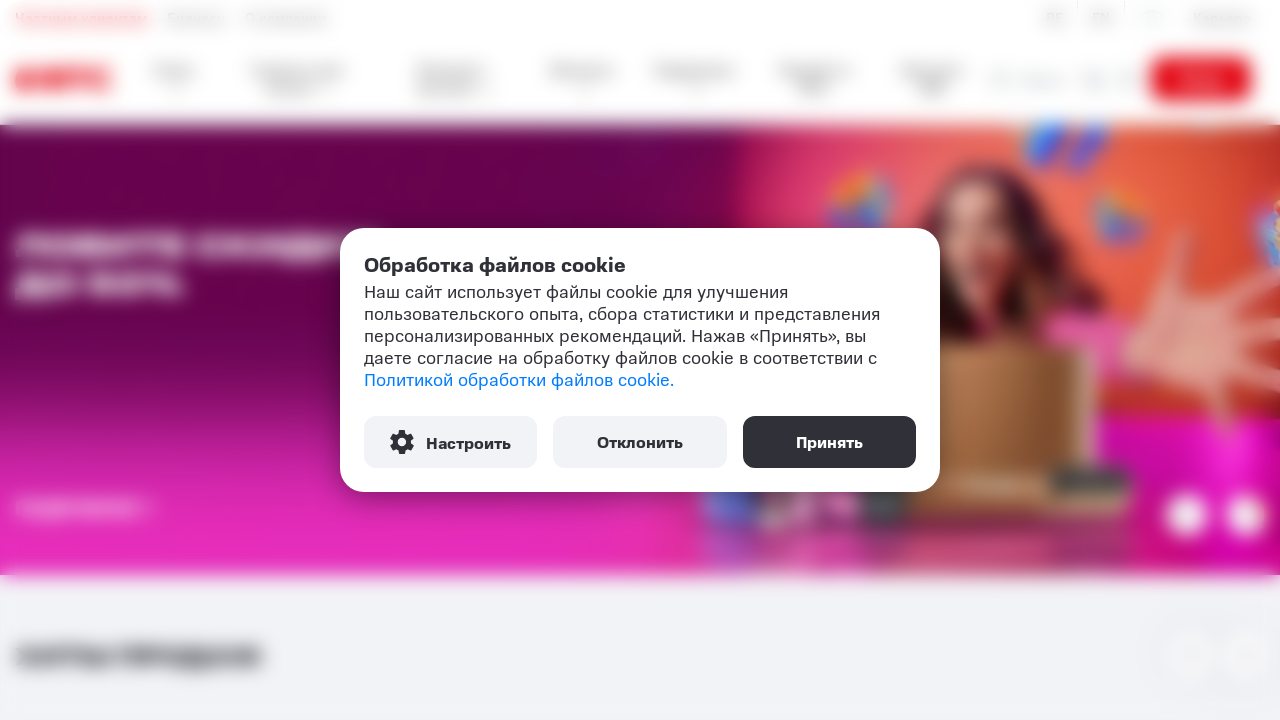

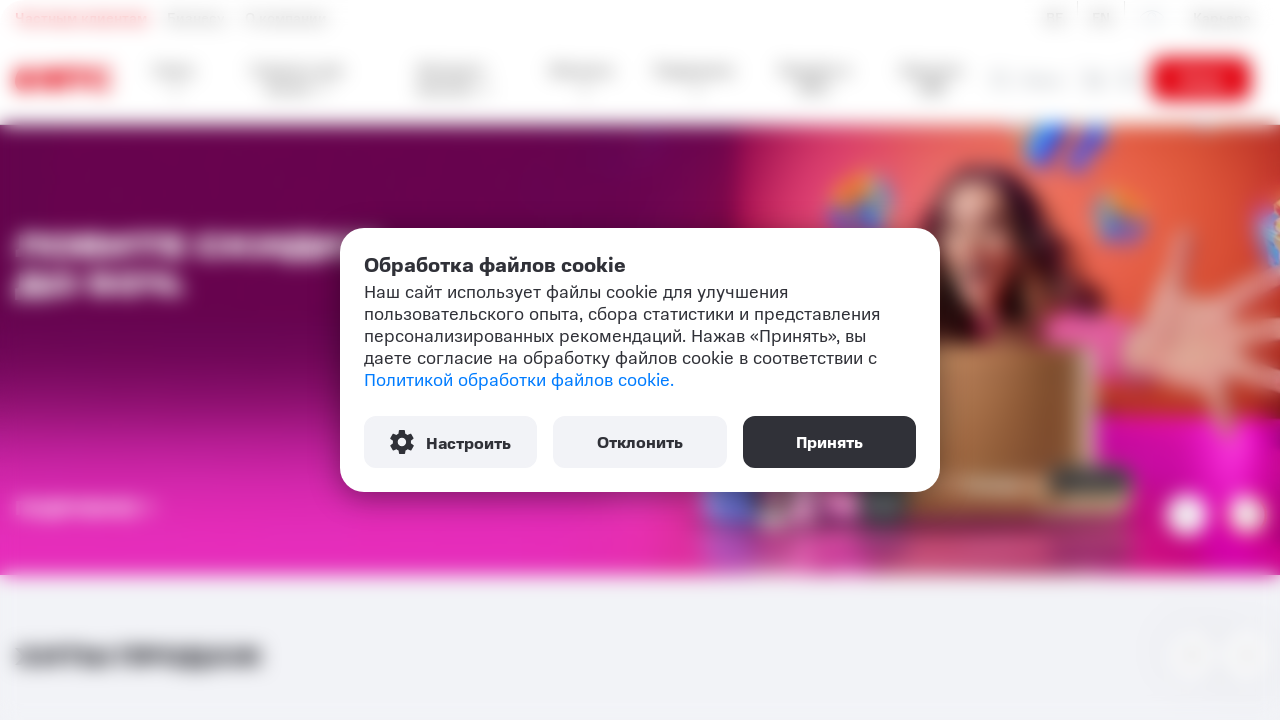